Finds and prints information from table1 for the name John

Starting URL: http://practice.cybertekschool.com/tables

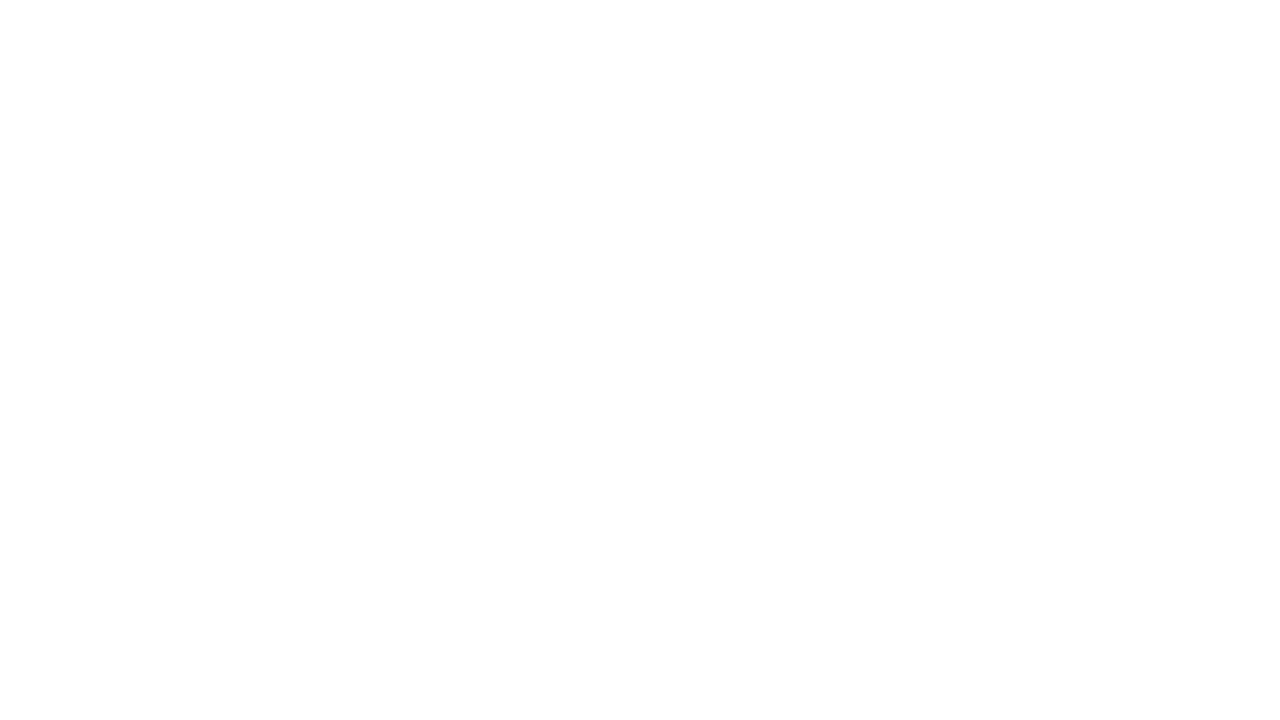

Located the 'right click me' element
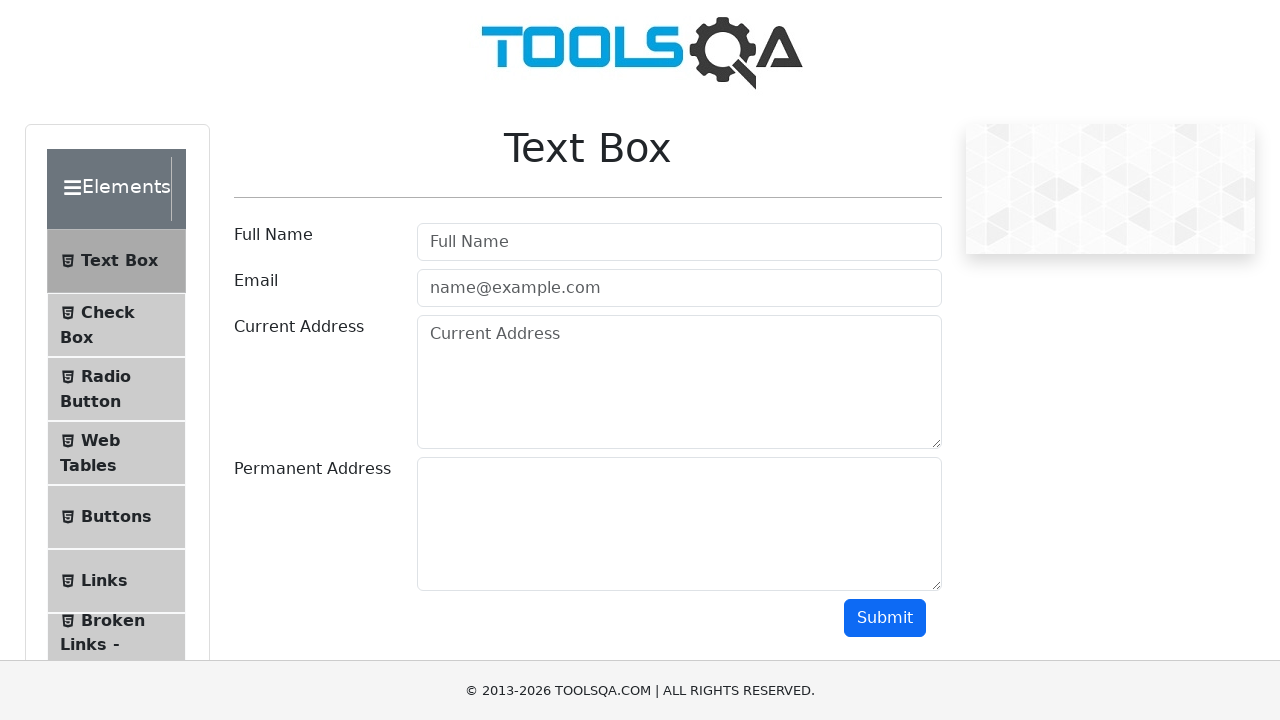

Right-clicked on the element to open context menu
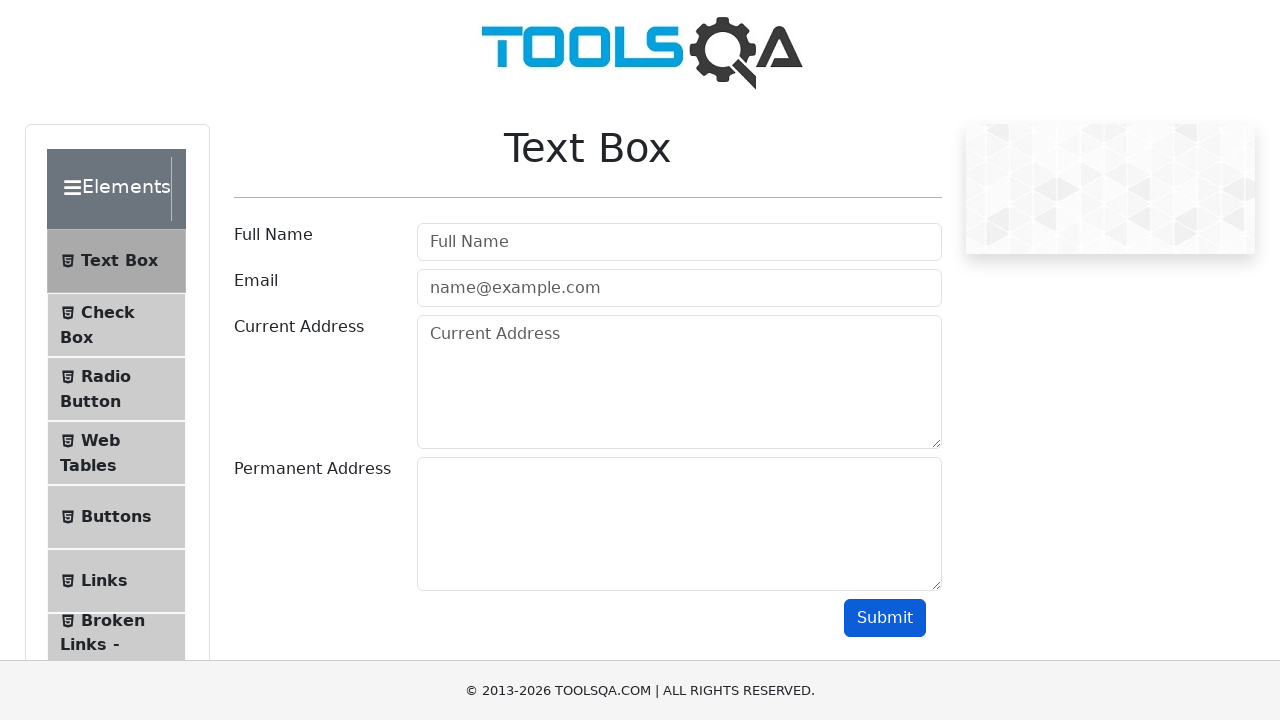

Clicked 'Paste' option from context menu
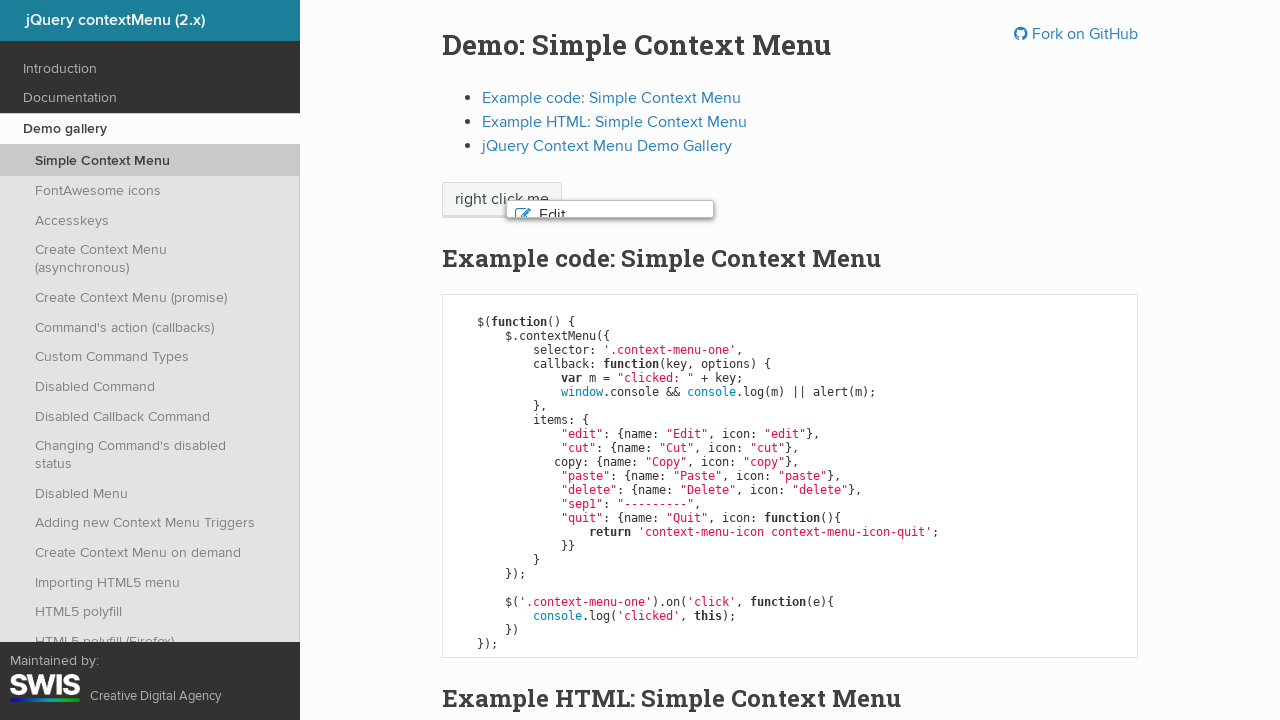

Accepted the alert dialog
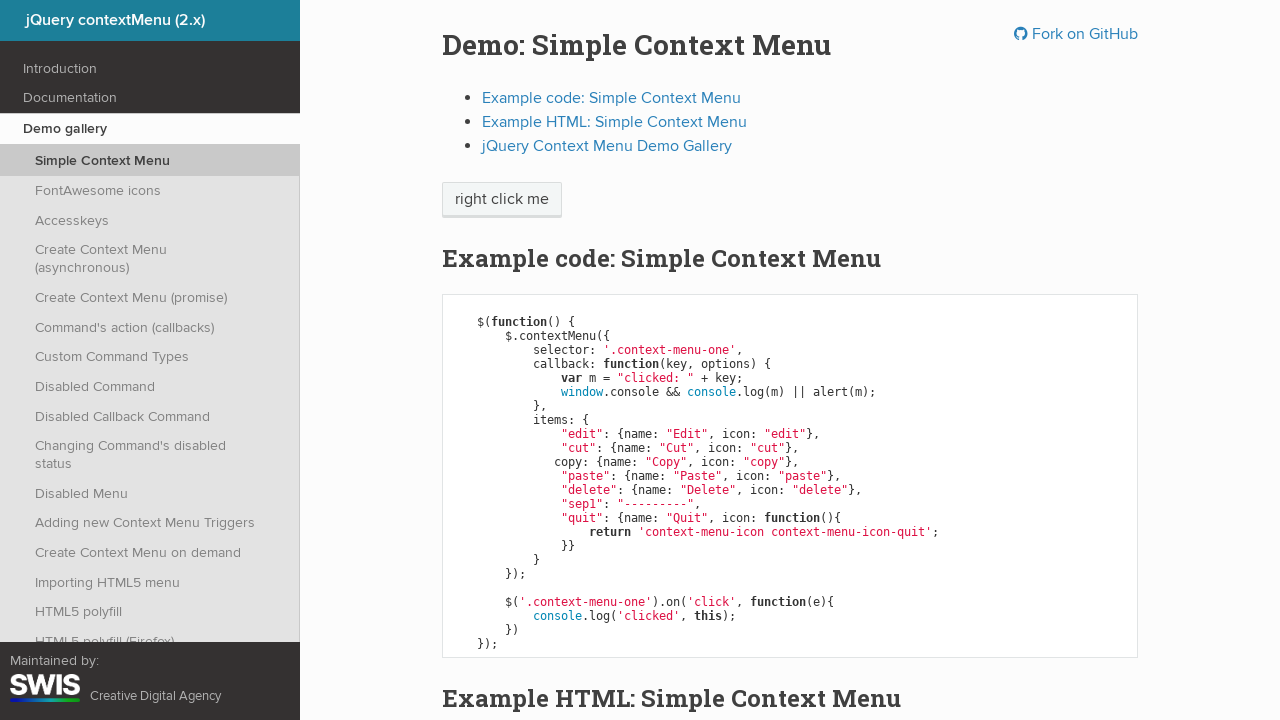

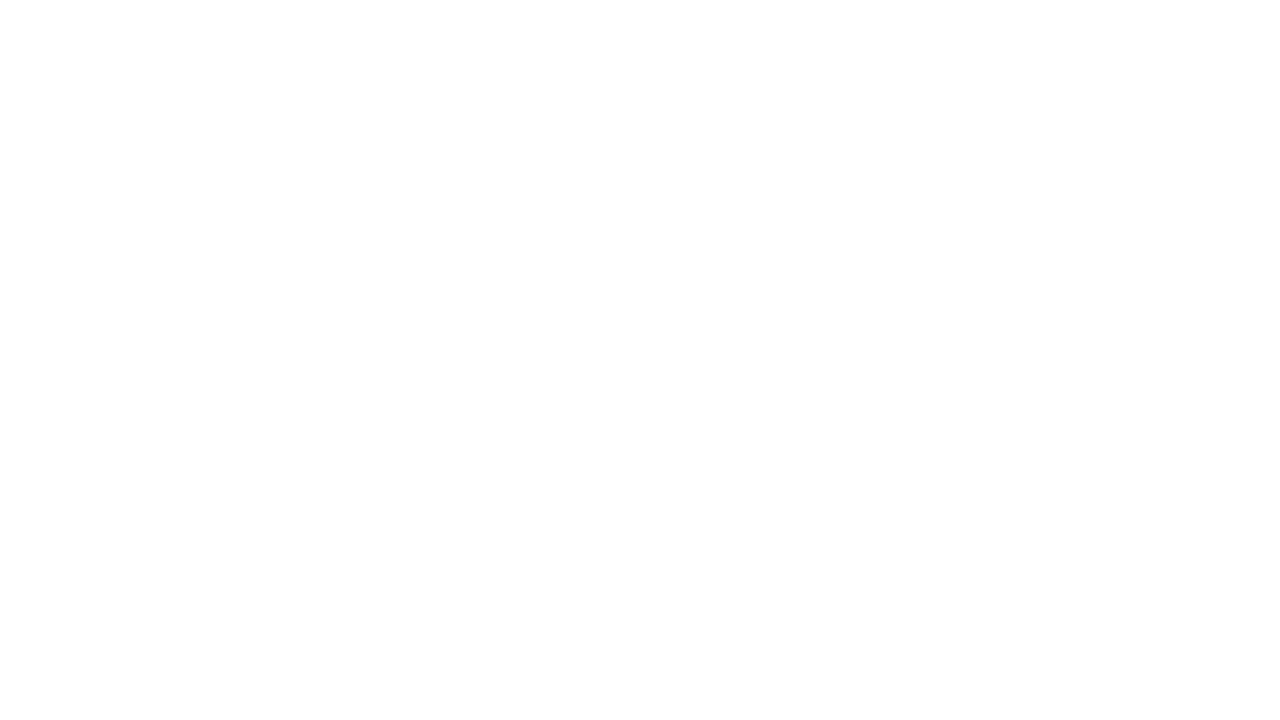